Tests locating an element by link text and clicking on it

Starting URL: https://vip.ceshiren.com/#/ui_study

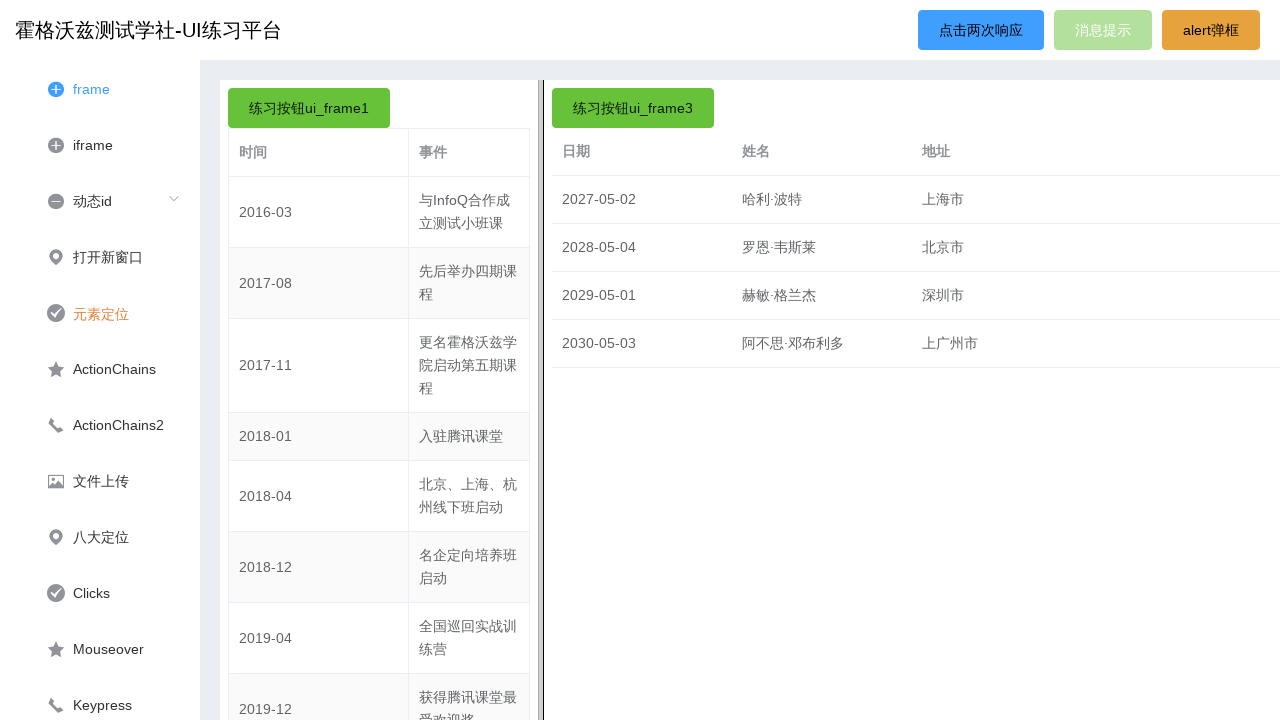

Located and clicked link with text '元素定位' (Element Locating) at (101, 314) on text="元素定位"
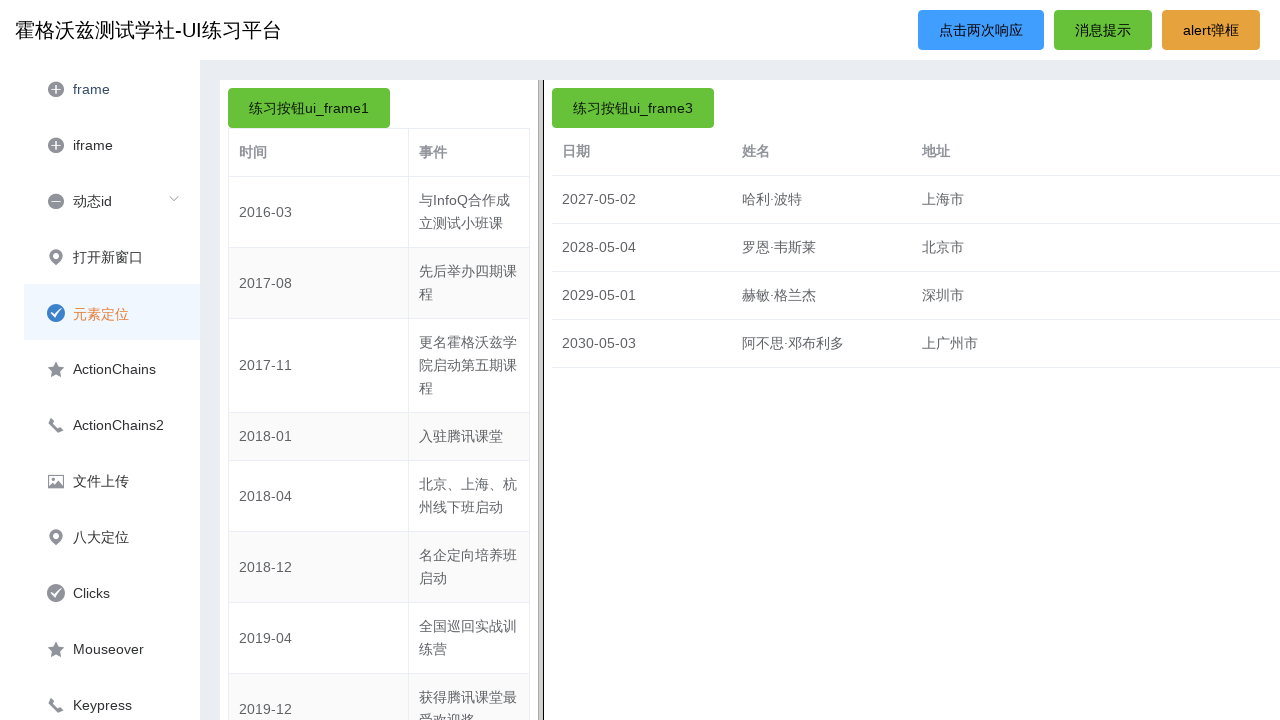

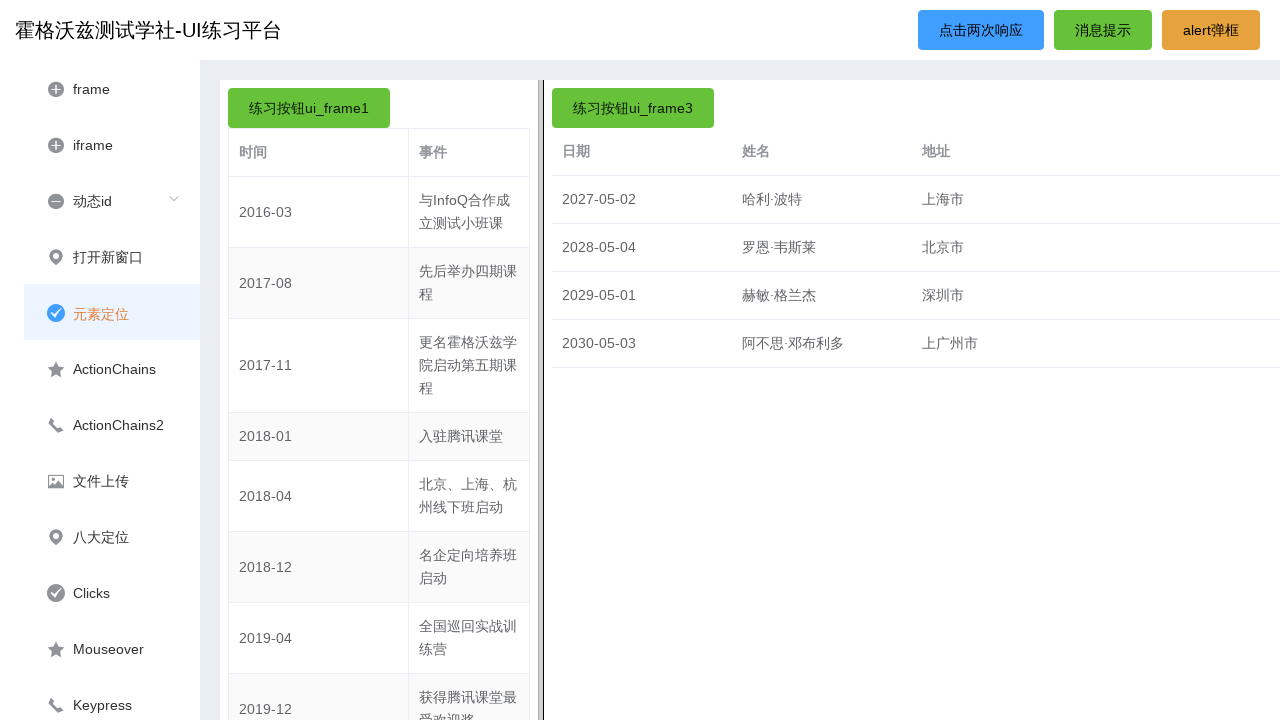